Tests navigation from homepage to shop page and back to home, then verifies that exactly 3 sliders are present on the homepage

Starting URL: http://practice.automationtesting.in/

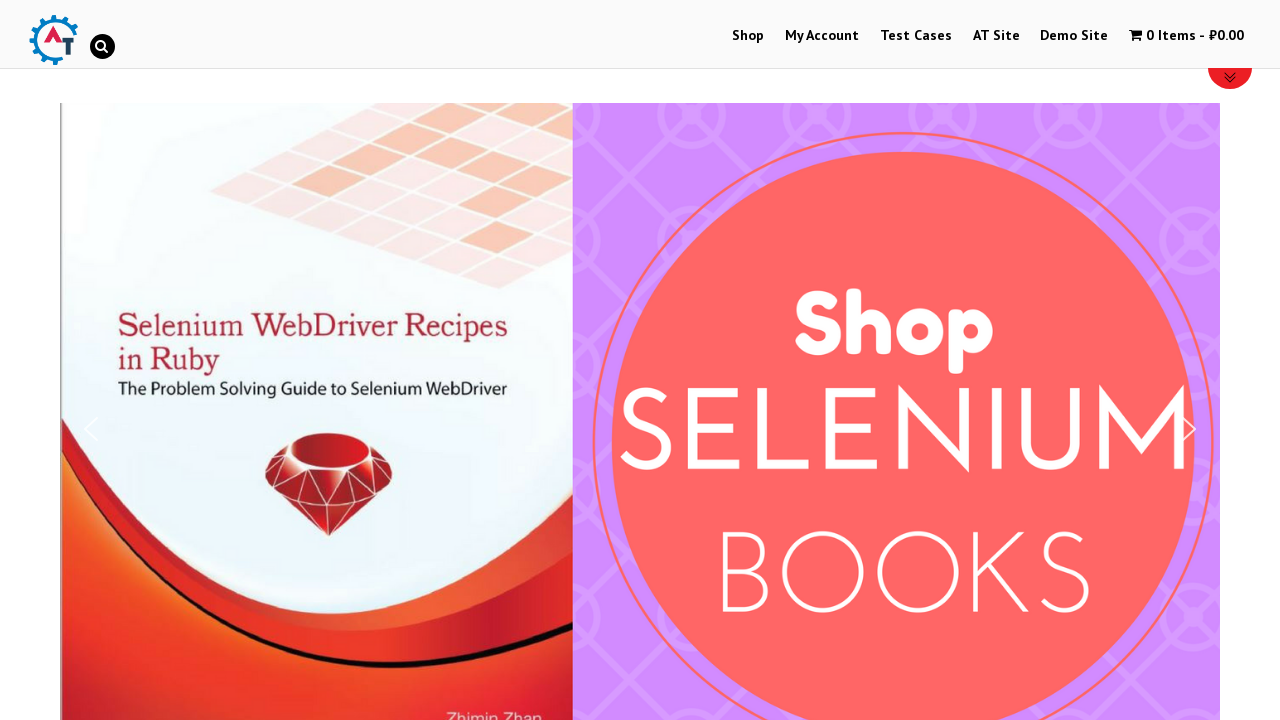

Clicked on Shop button in the menu at (748, 36) on xpath=//*[@id='menu-item-40']/a
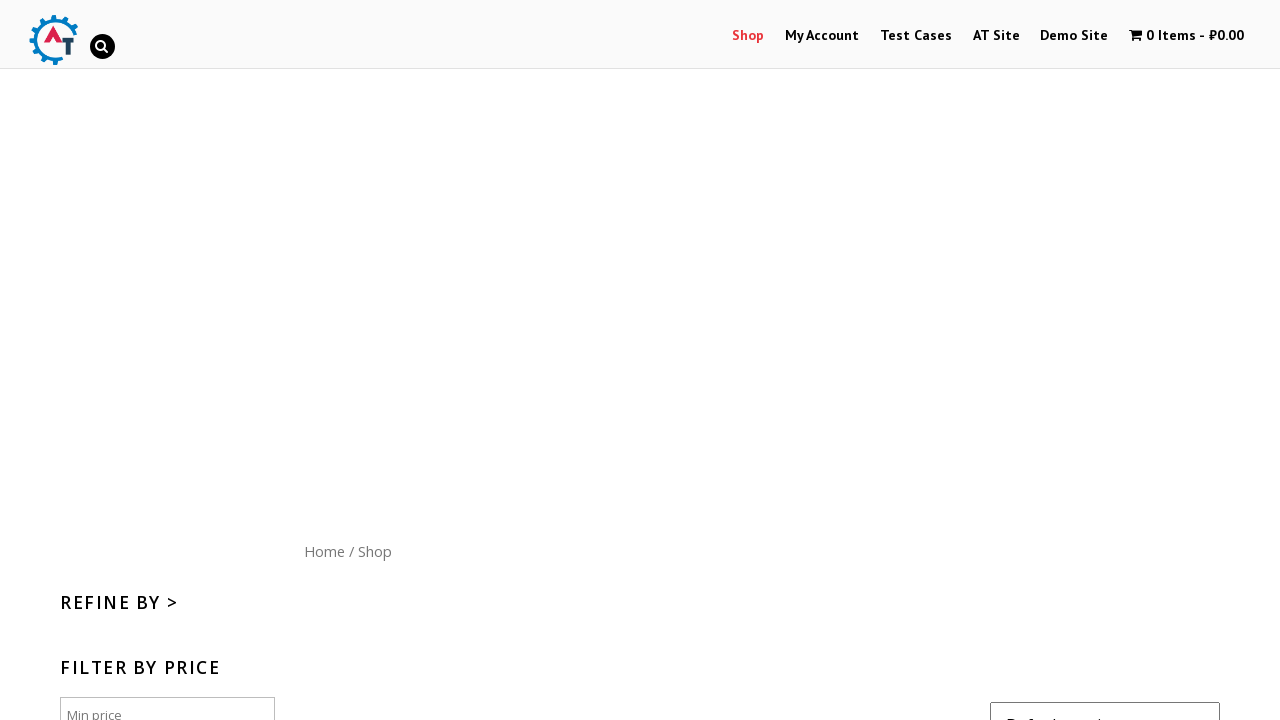

Clicked on Home button to navigate back at (324, 551) on xpath=//*[@id='content']/nav/a
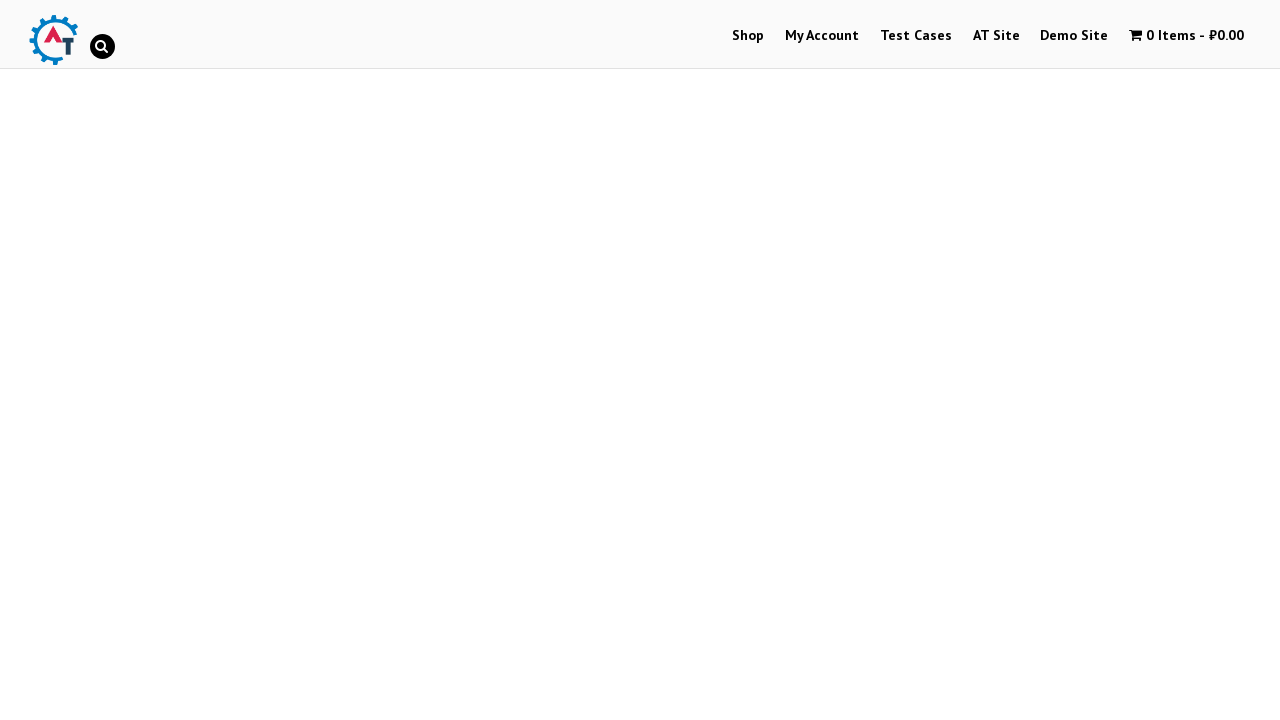

Waited for sliders to load on homepage
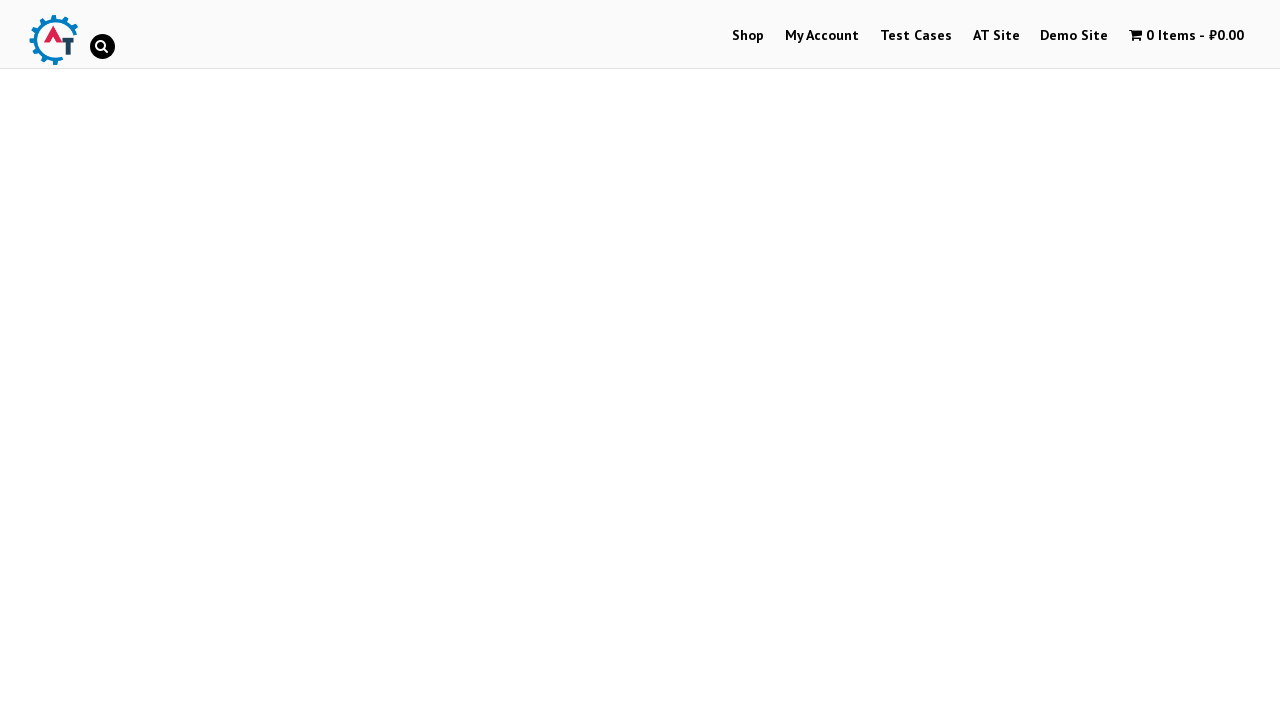

Located all sliders on the page
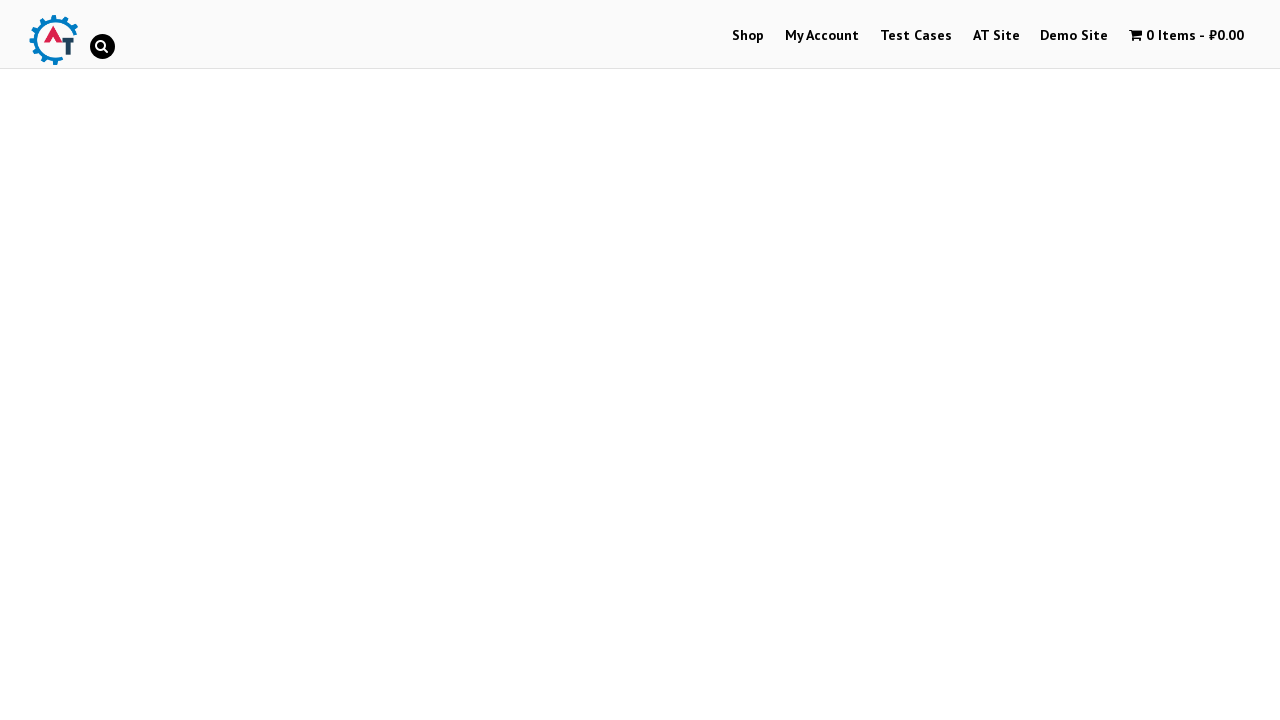

Verified that exactly 3 sliders are present on homepage
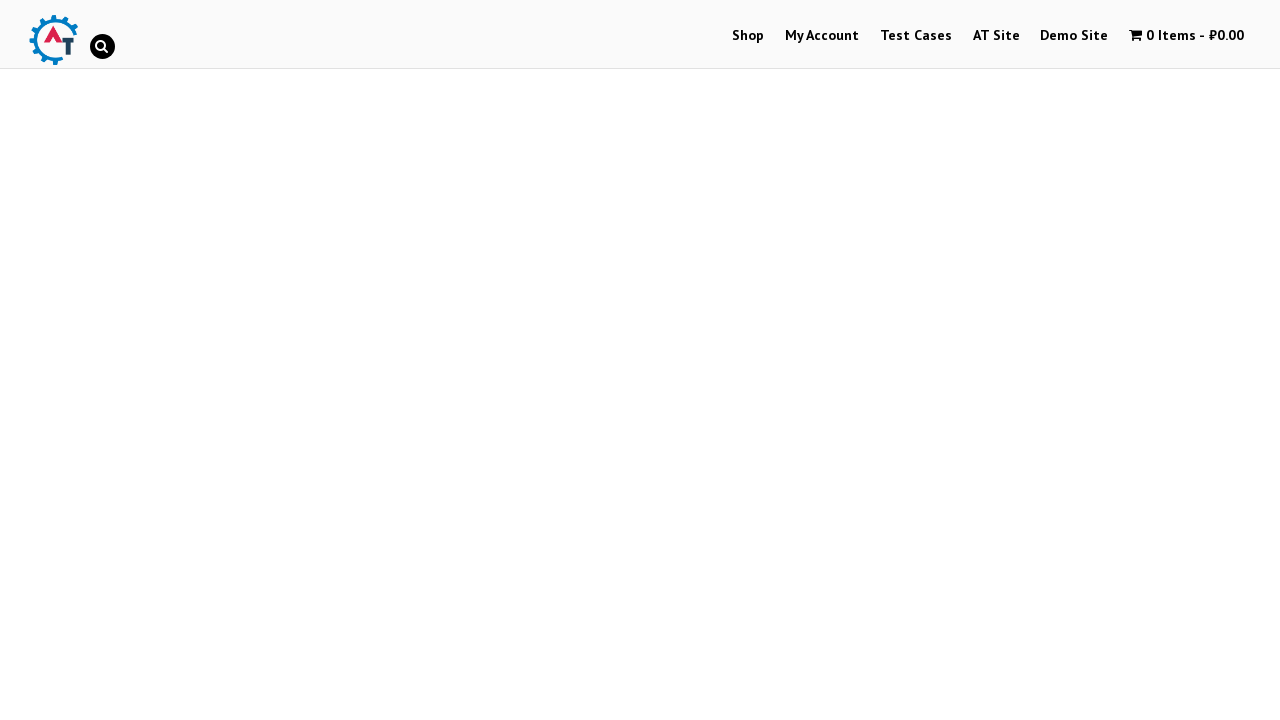

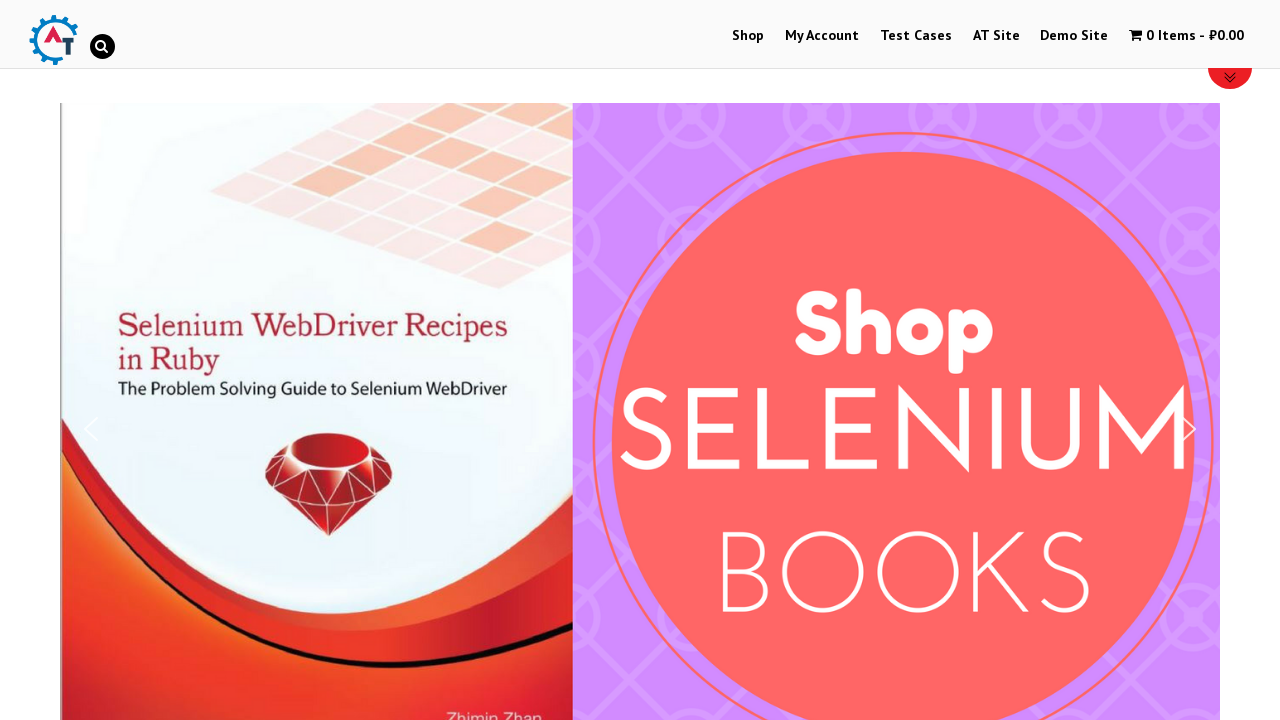